Tests a mortgage calculator by filling in home value, down payment, interest rate, loan term, start date, property tax, PMI, and home insurance fields, then clicking the calculate button to compute the mortgage payment.

Starting URL: https://www.mortgagecalculator.org/

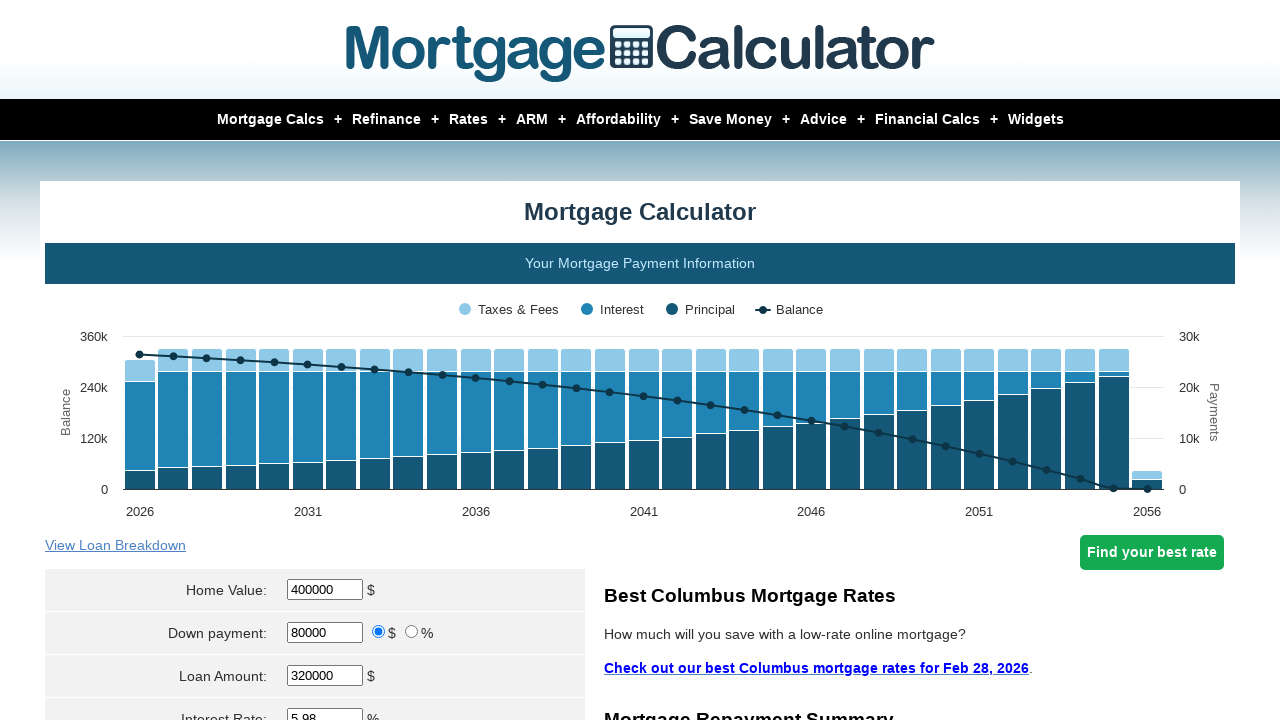

Filled home value field with $500,000 on #homeval
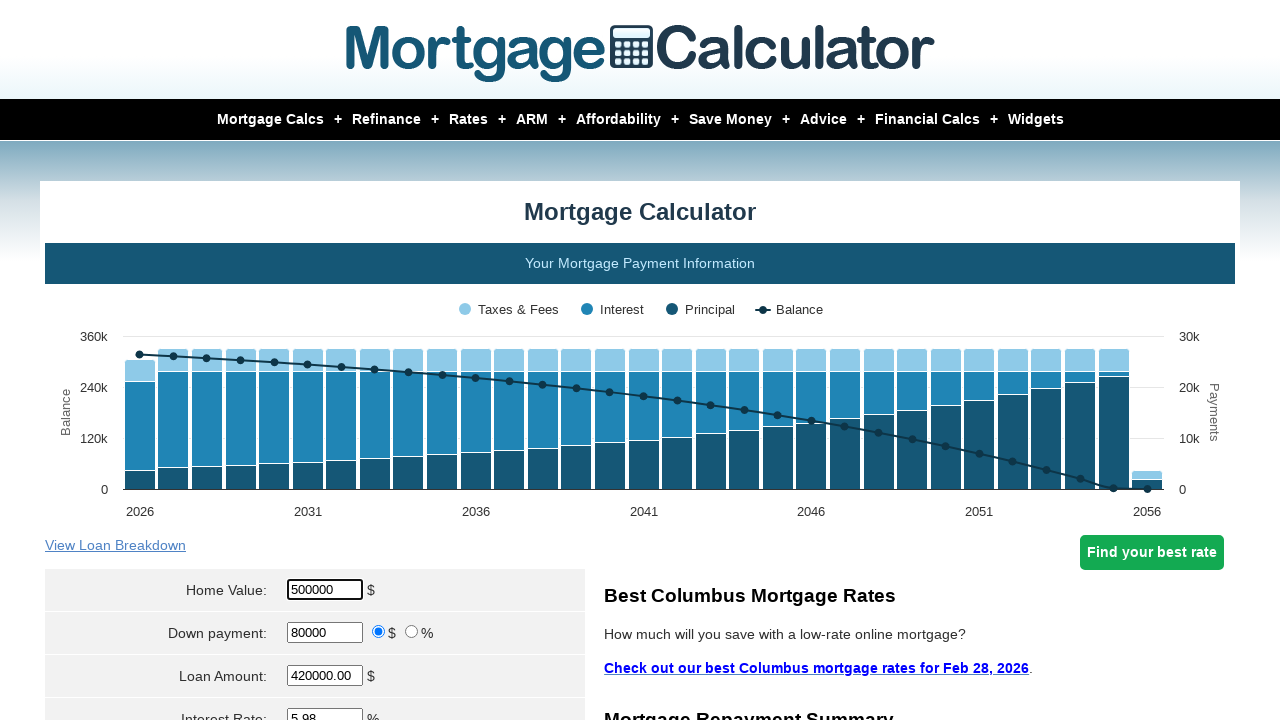

Filled down payment field with $100,000 on #downpayment
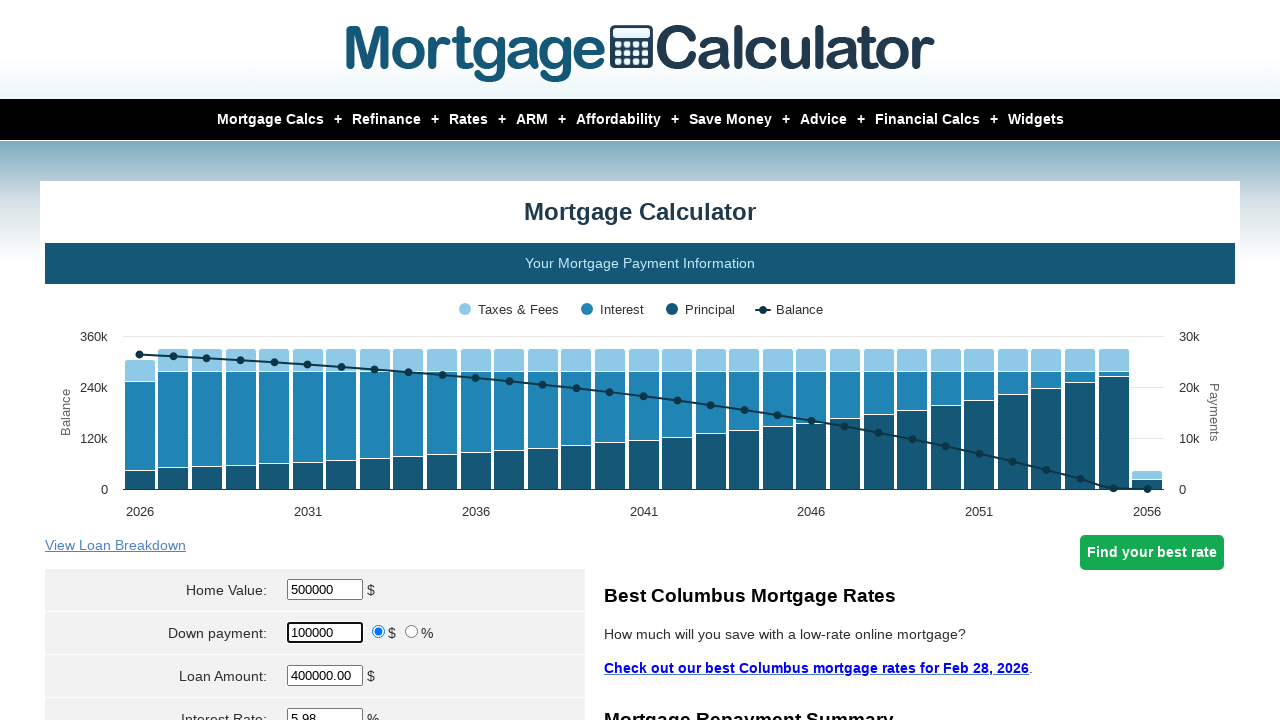

Filled interest rate field with 5.5% on #intrstsrate
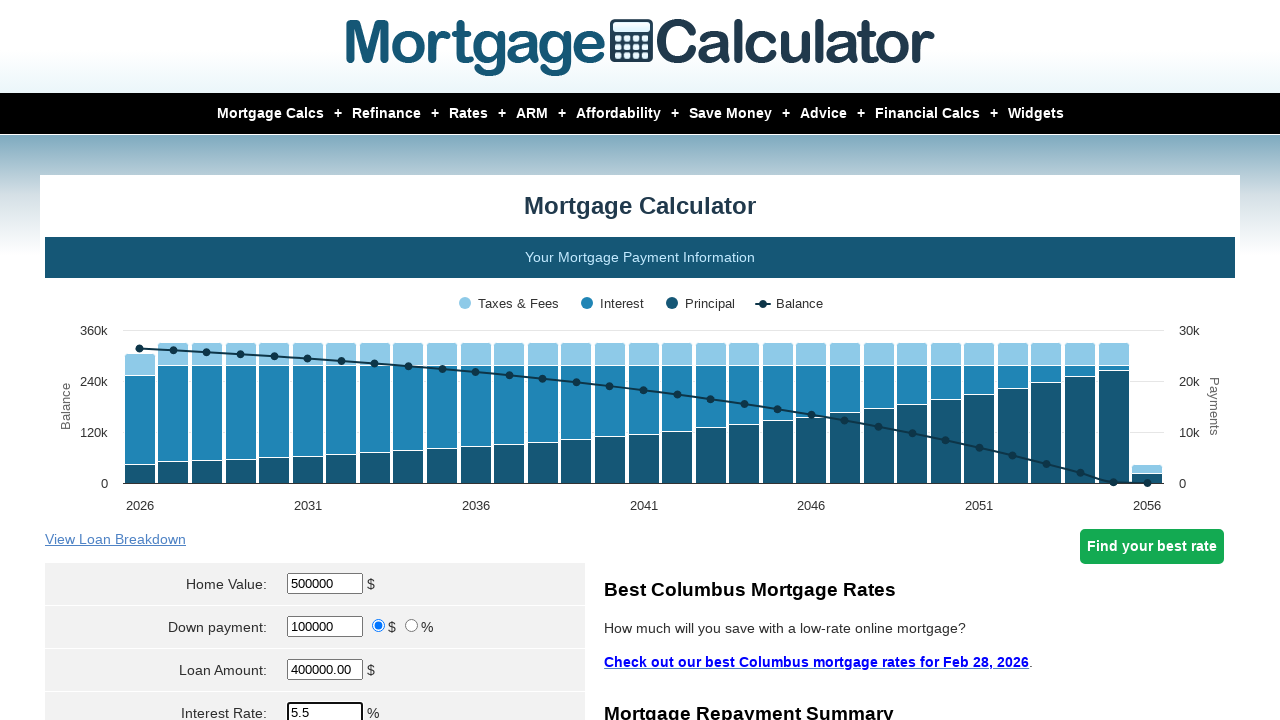

Filled loan term field with 15 years on #loanterm
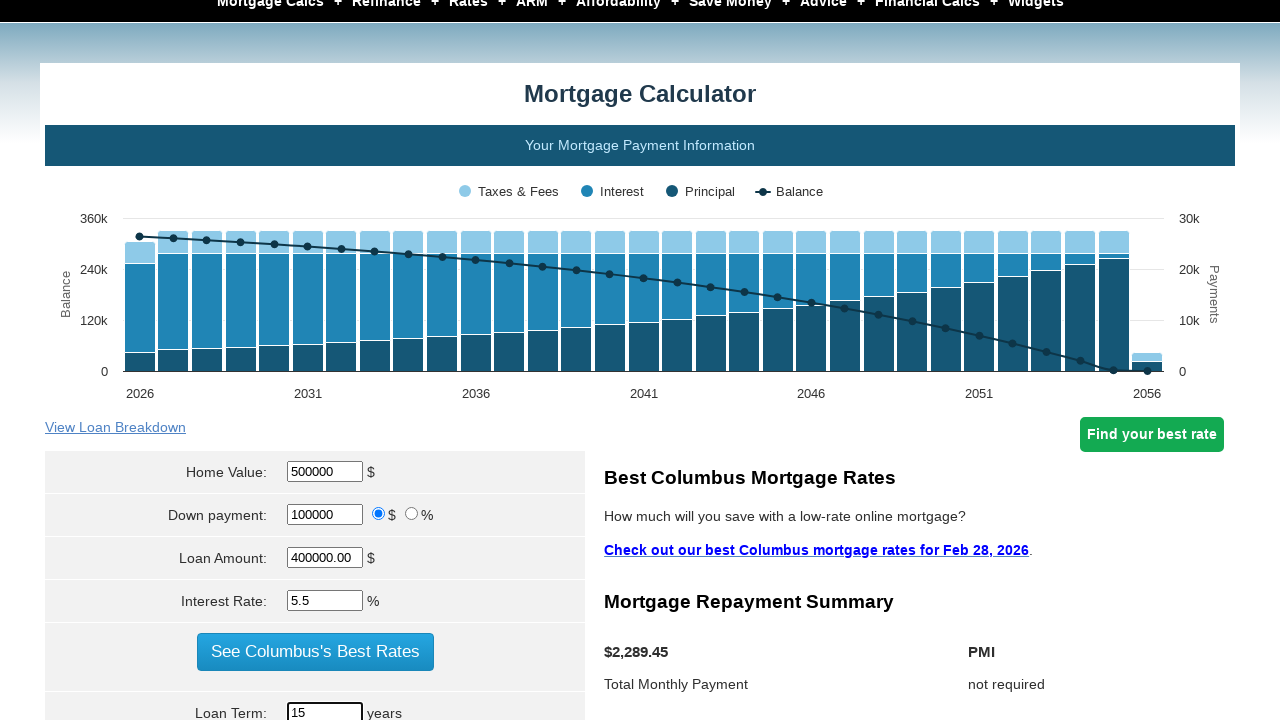

Selected August as start month on select[name='param[start_month]']
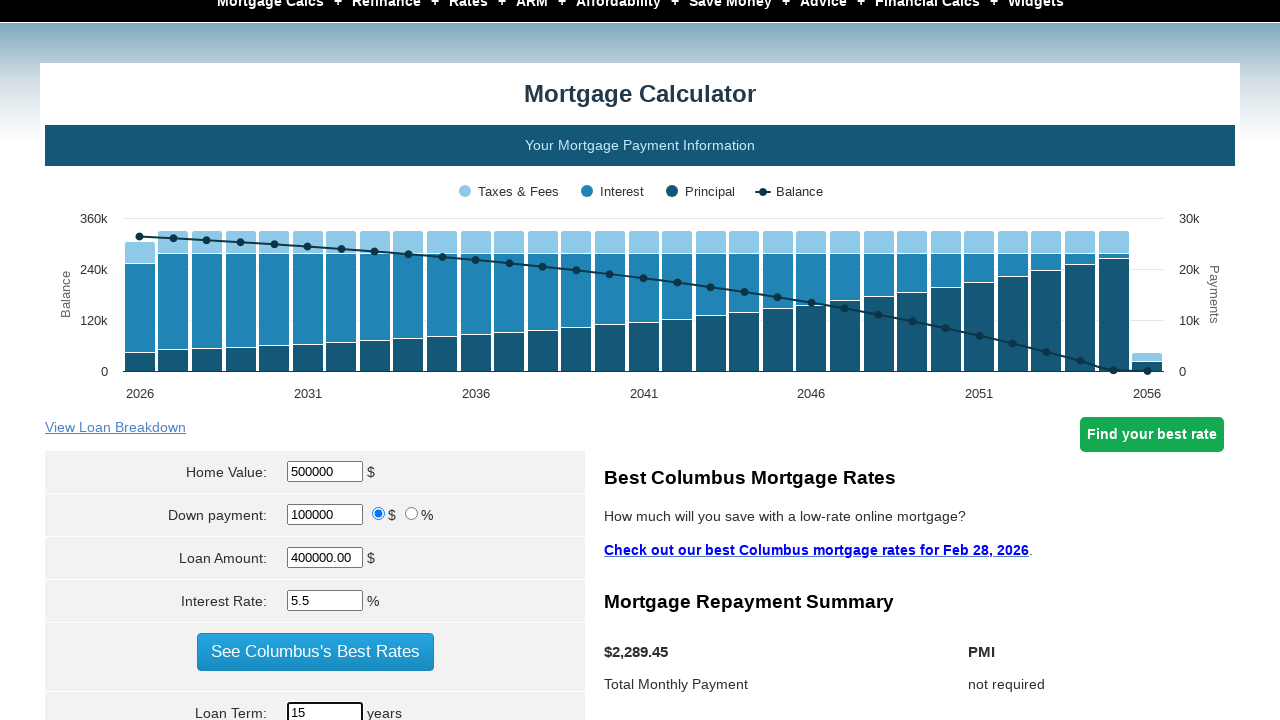

Filled start year field with 2018 on #start_year
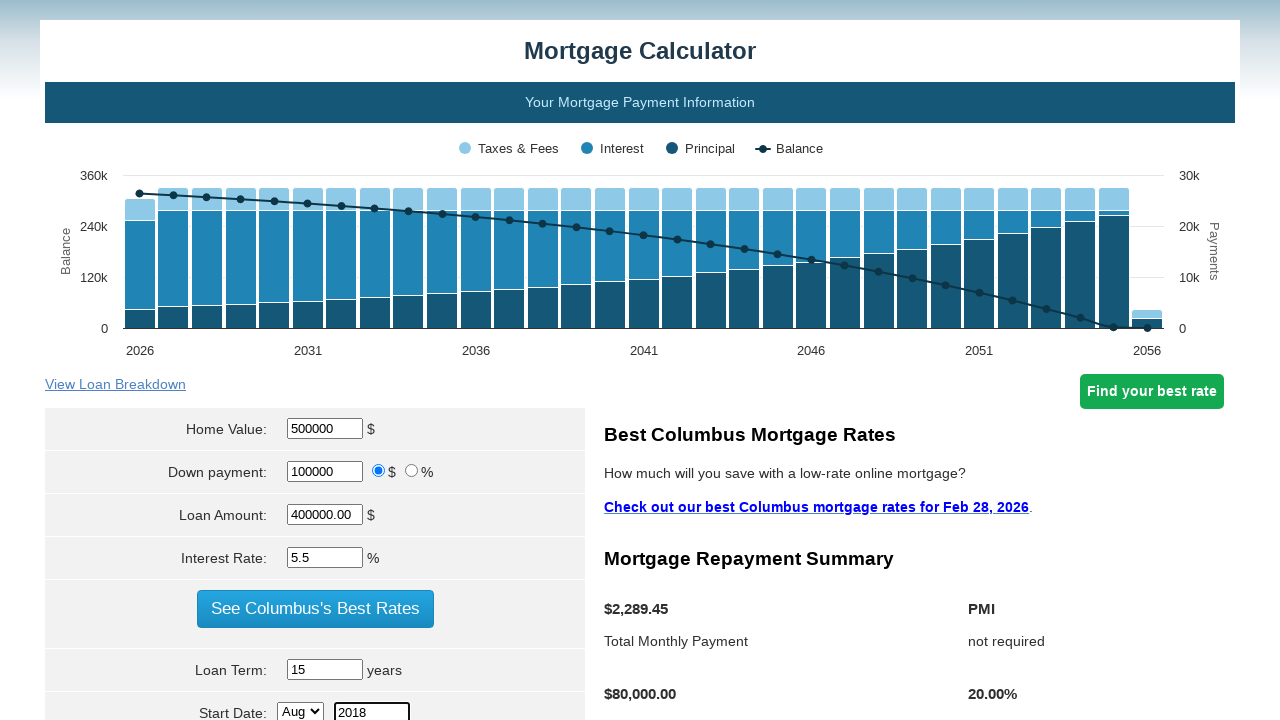

Filled property tax field with $3,000 on #pptytax
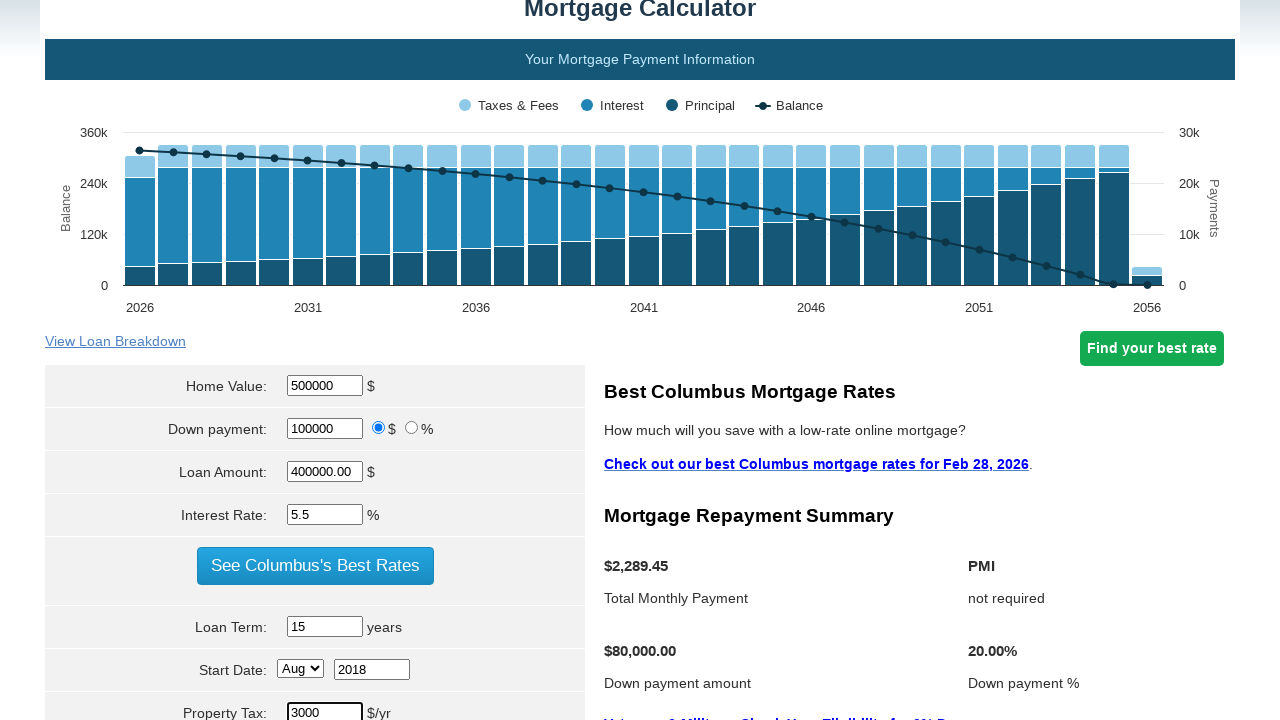

Filled PMI field with 1 on #pmi
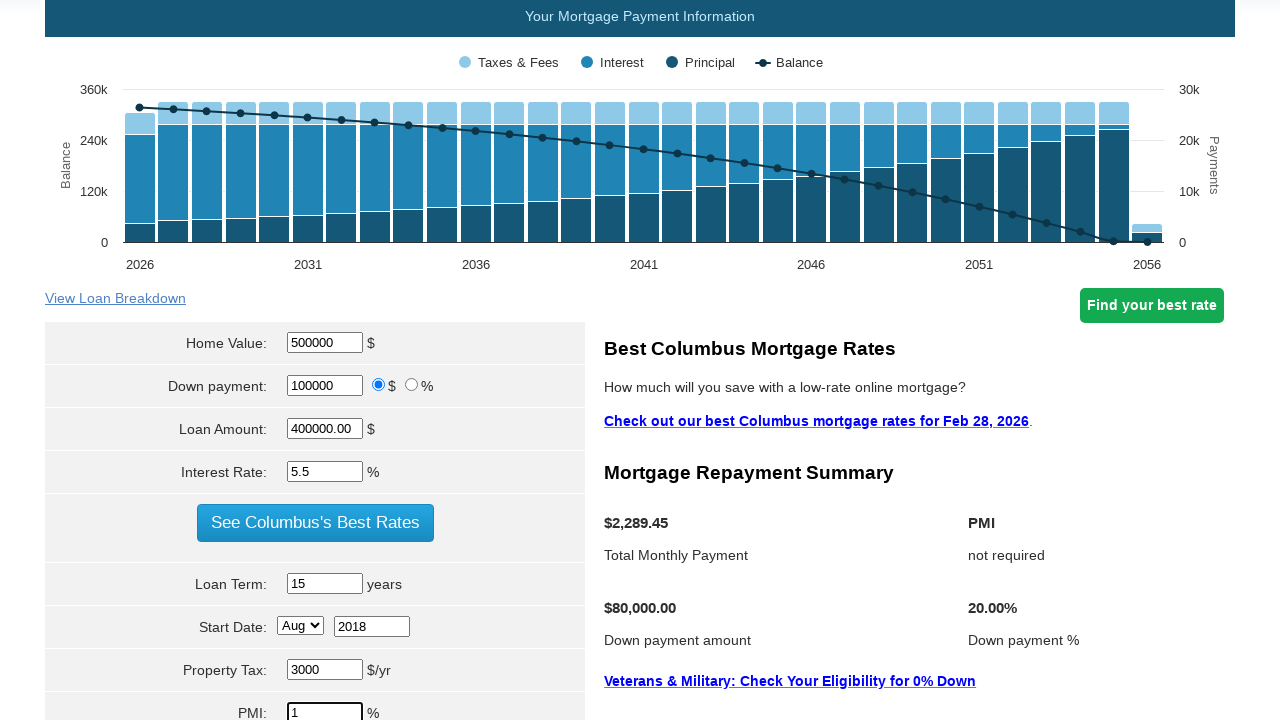

Filled home insurance field with $1,500 on #hoi
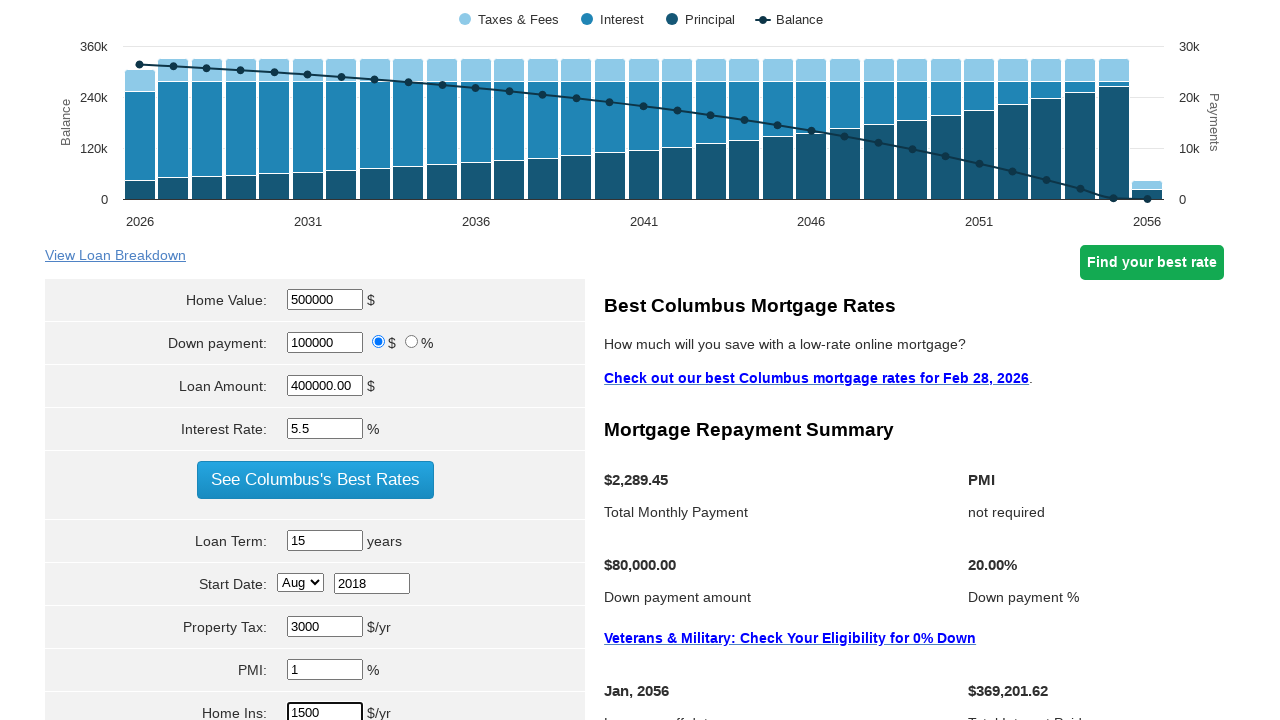

Clicked calculate button to compute mortgage payment at (315, 360) on input[name='cal']
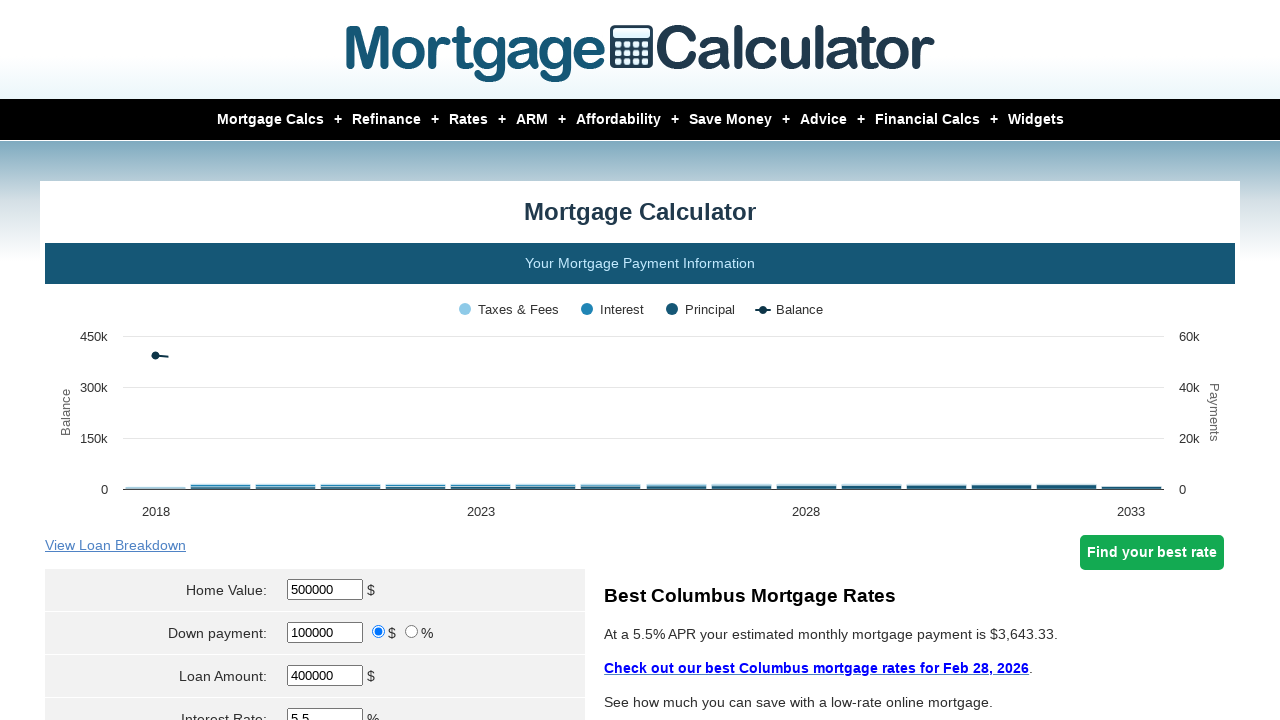

Waited for mortgage calculation results to load
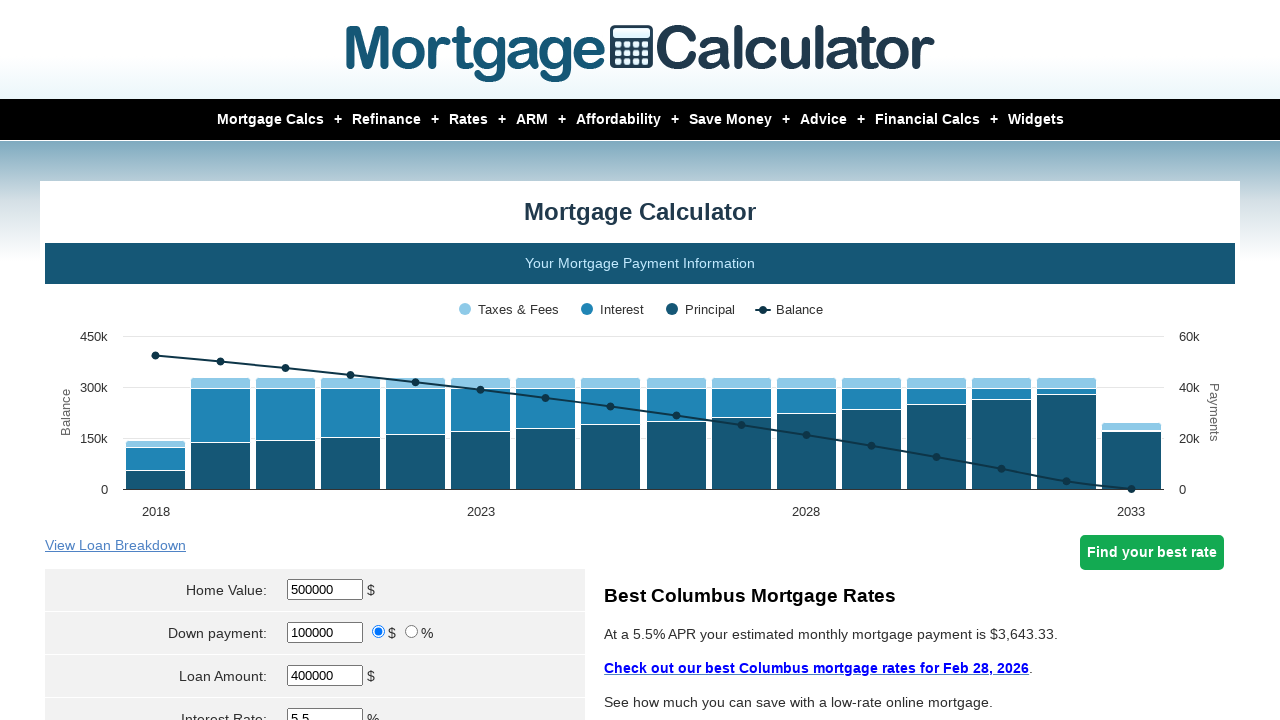

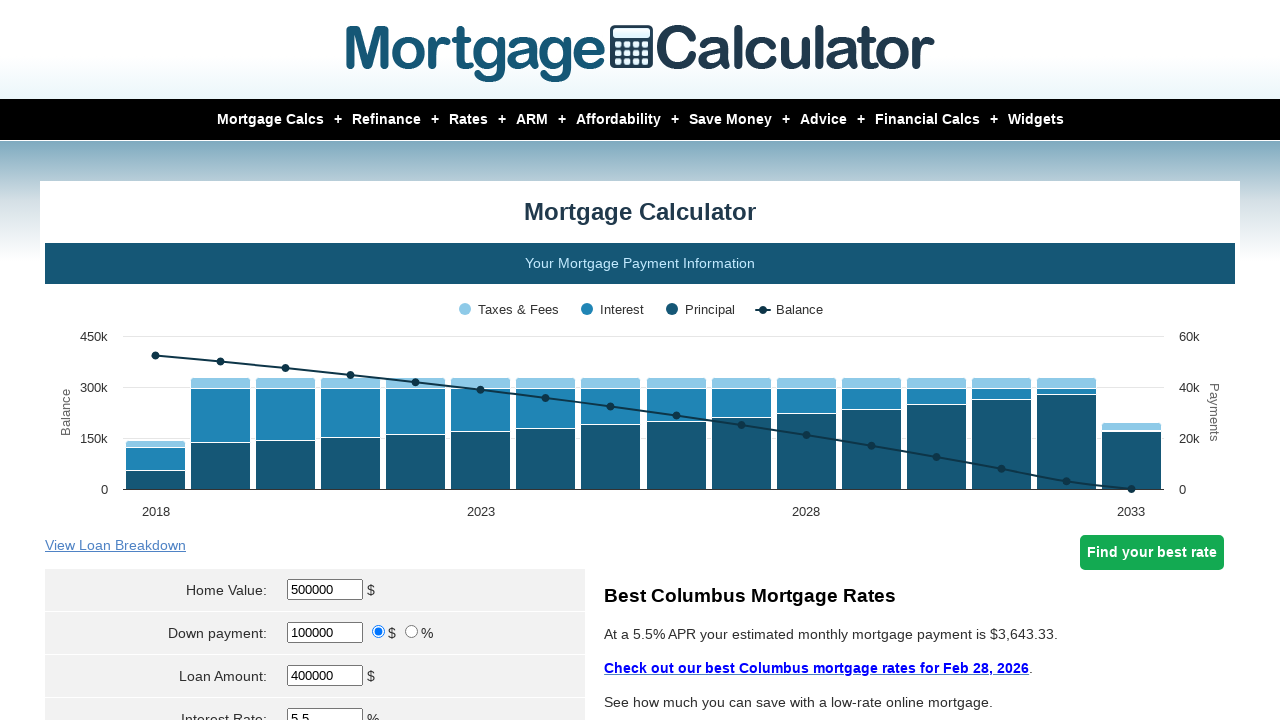